Tests the third JavaScript prompt alert by clicking the button, entering text "Abdullah", accepting it, and verifying the result

Starting URL: https://the-internet.herokuapp.com/javascript_alerts

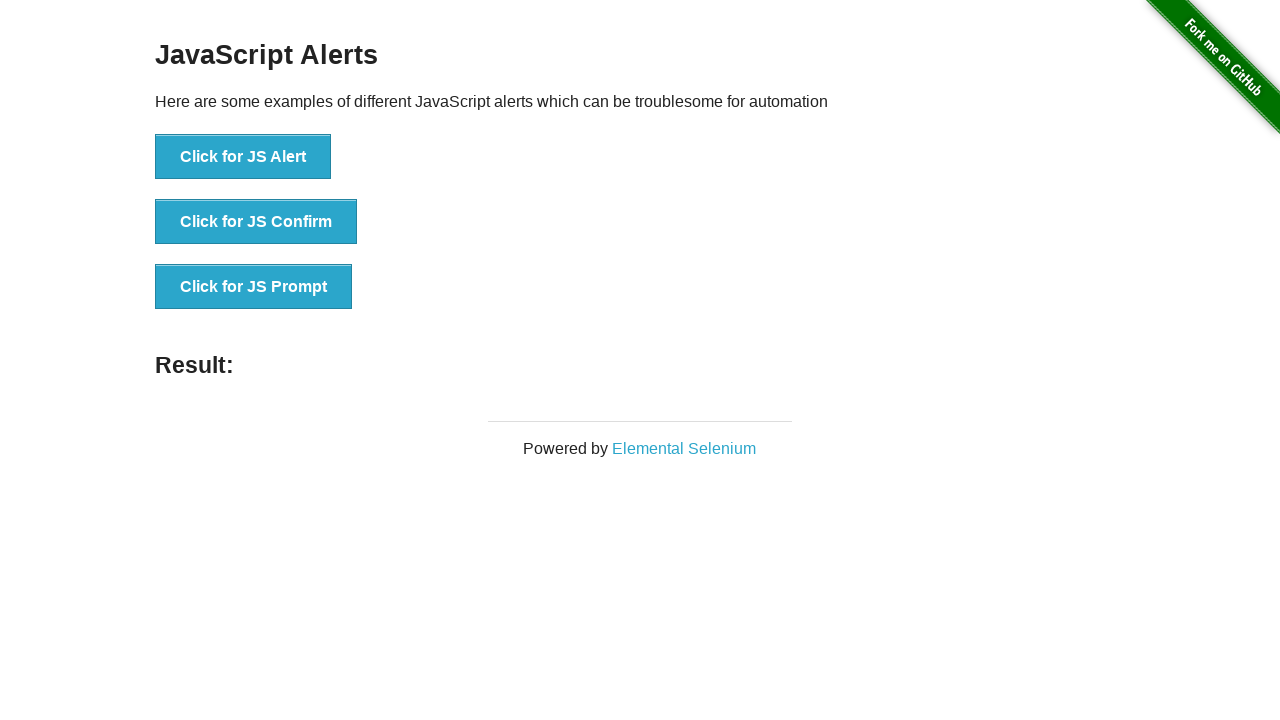

Set up dialog handler to accept prompt with text 'Abdullah'
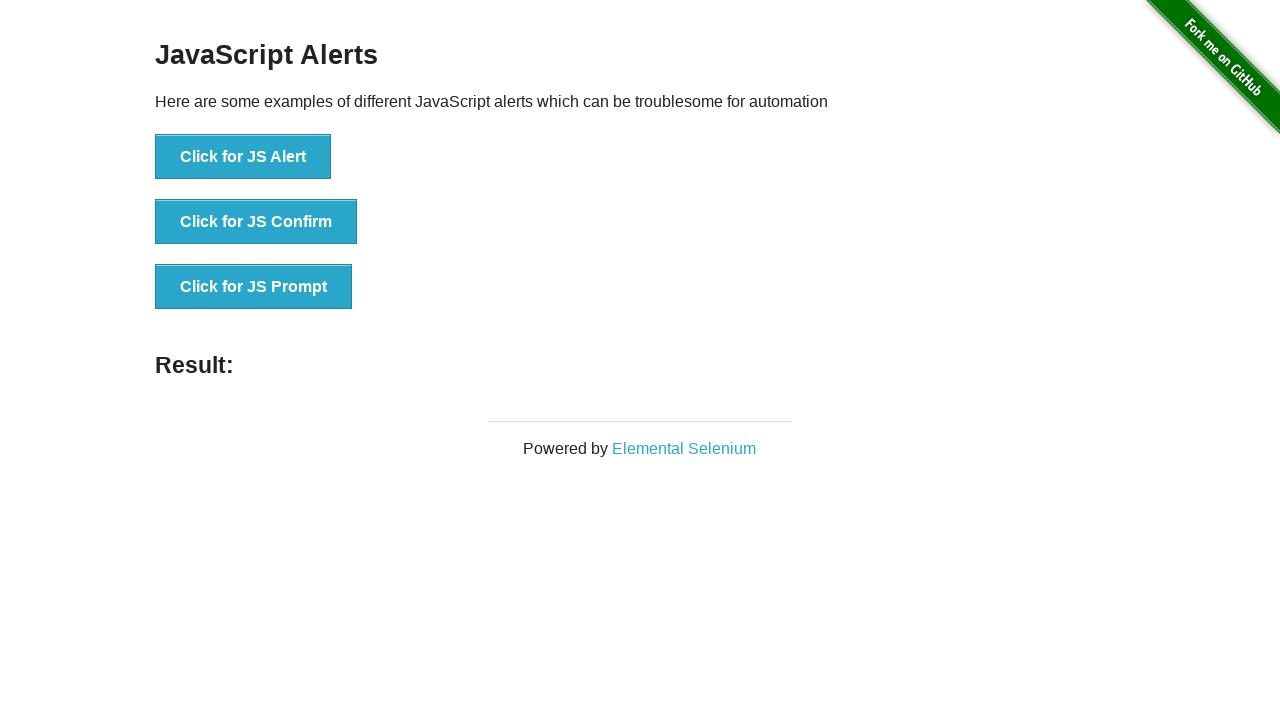

Clicked the JS Prompt button at (254, 287) on text='Click for JS Prompt'
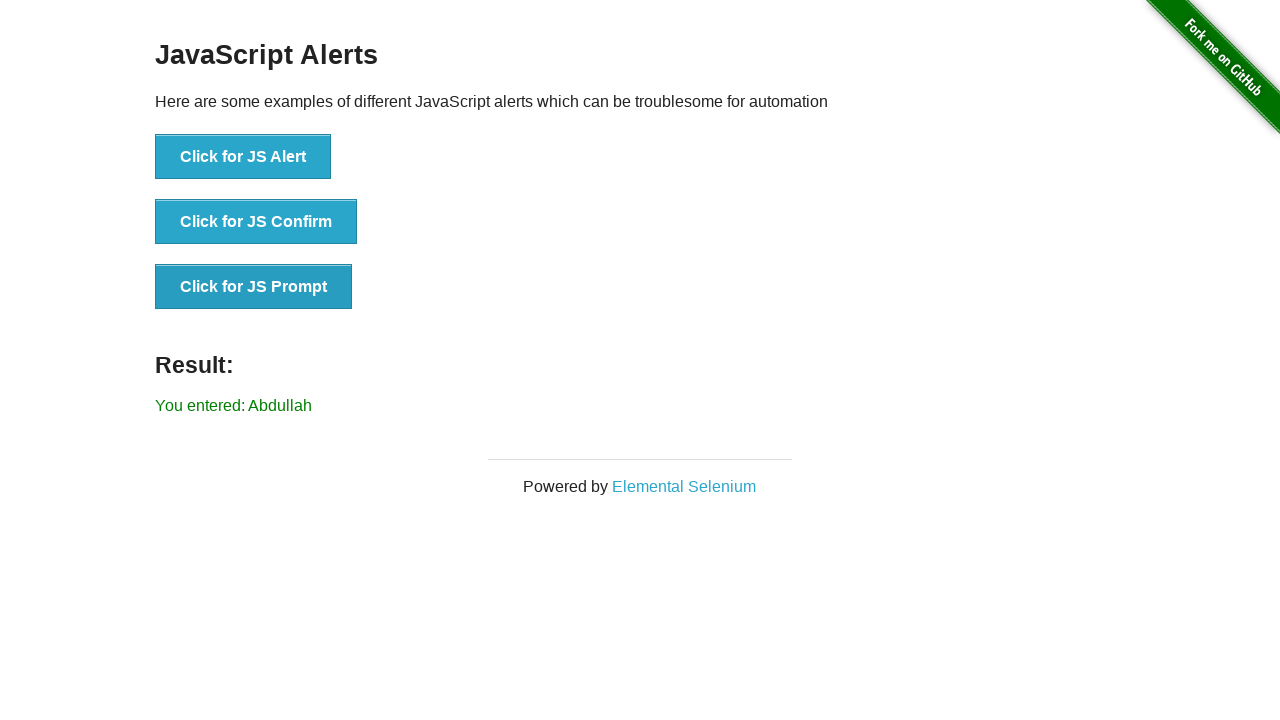

Verified result contains 'Abdullah'
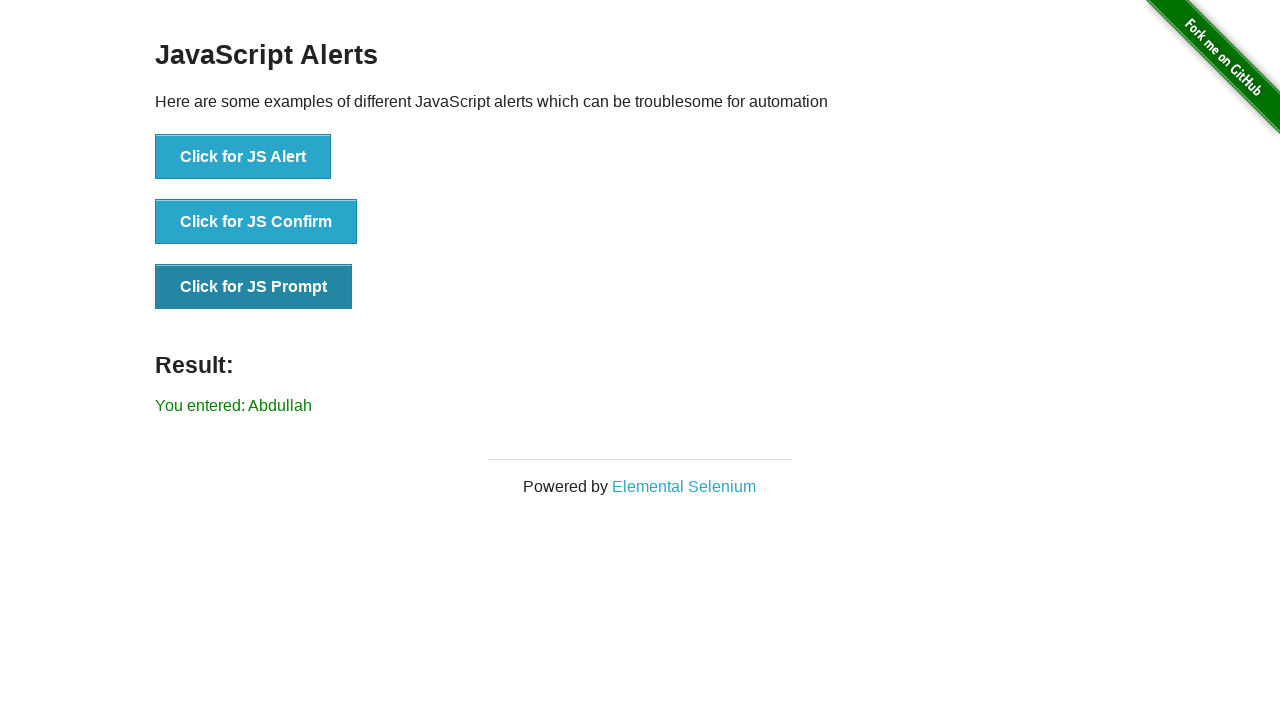

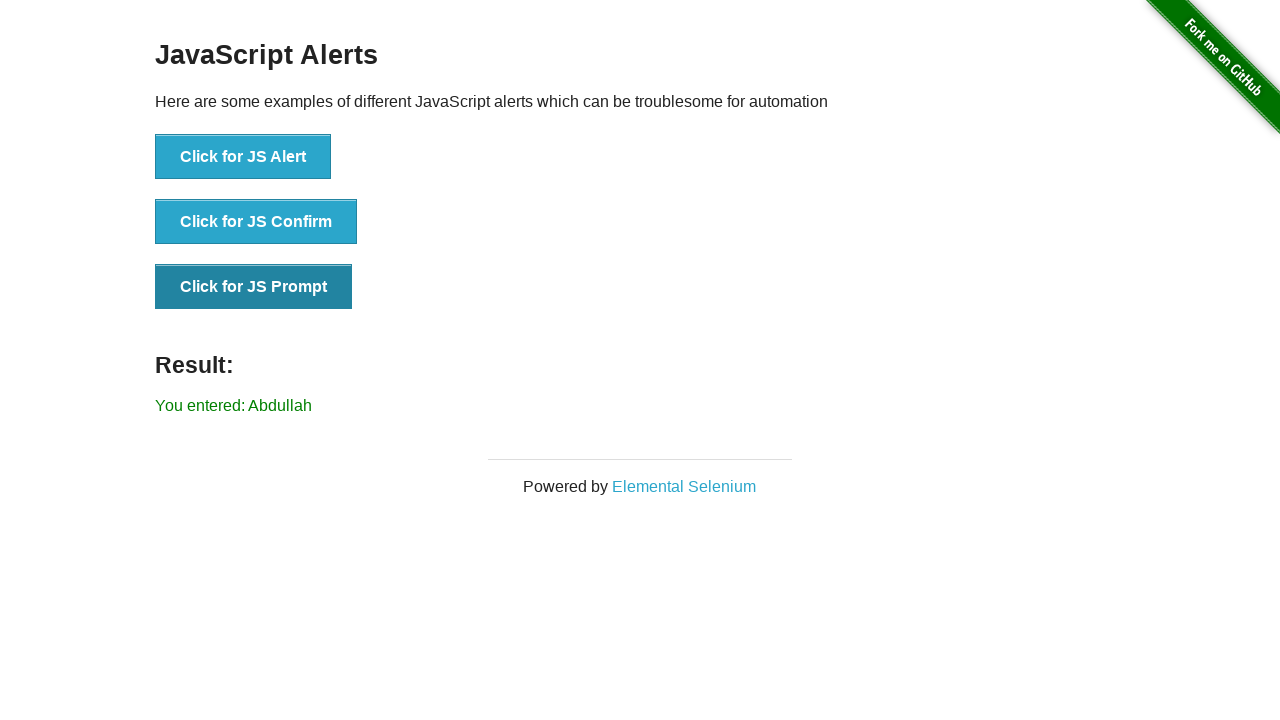